Navigates to a website and retrieves the current URL for verification purposes, checking that the page loads correctly.

Starting URL: https://www.monstar.com

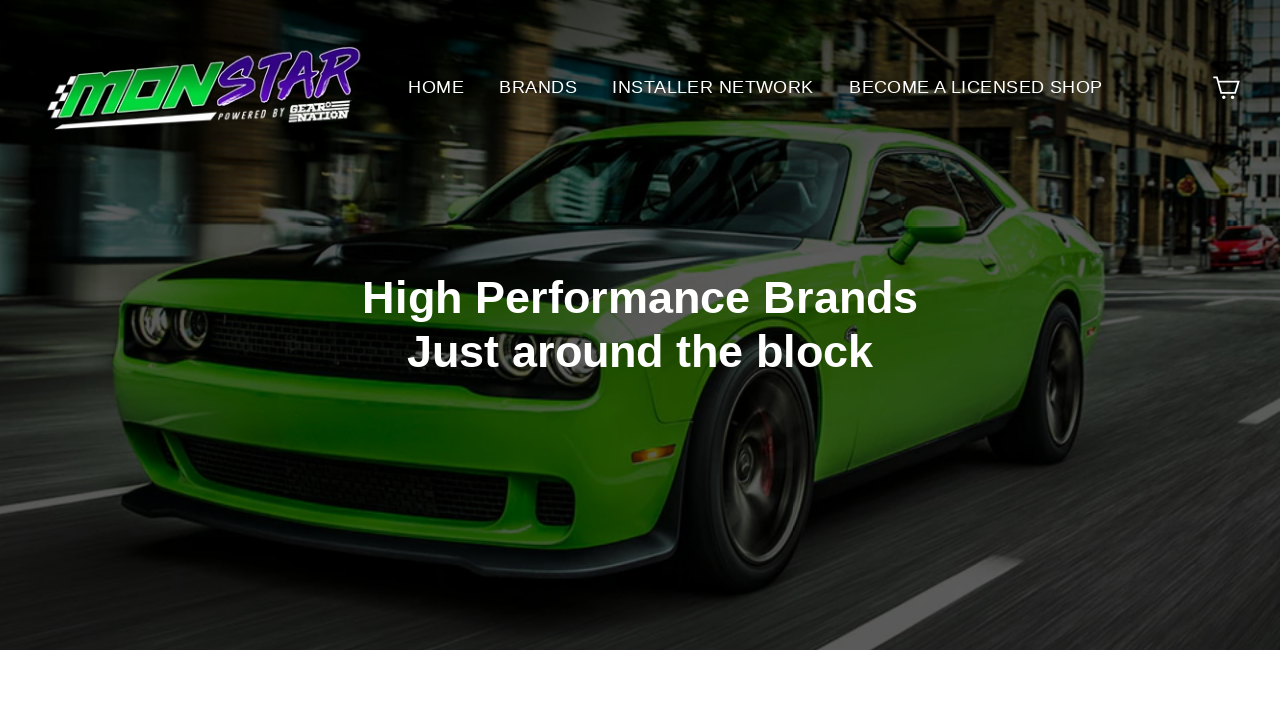

Waited for page to reach domcontentloaded state
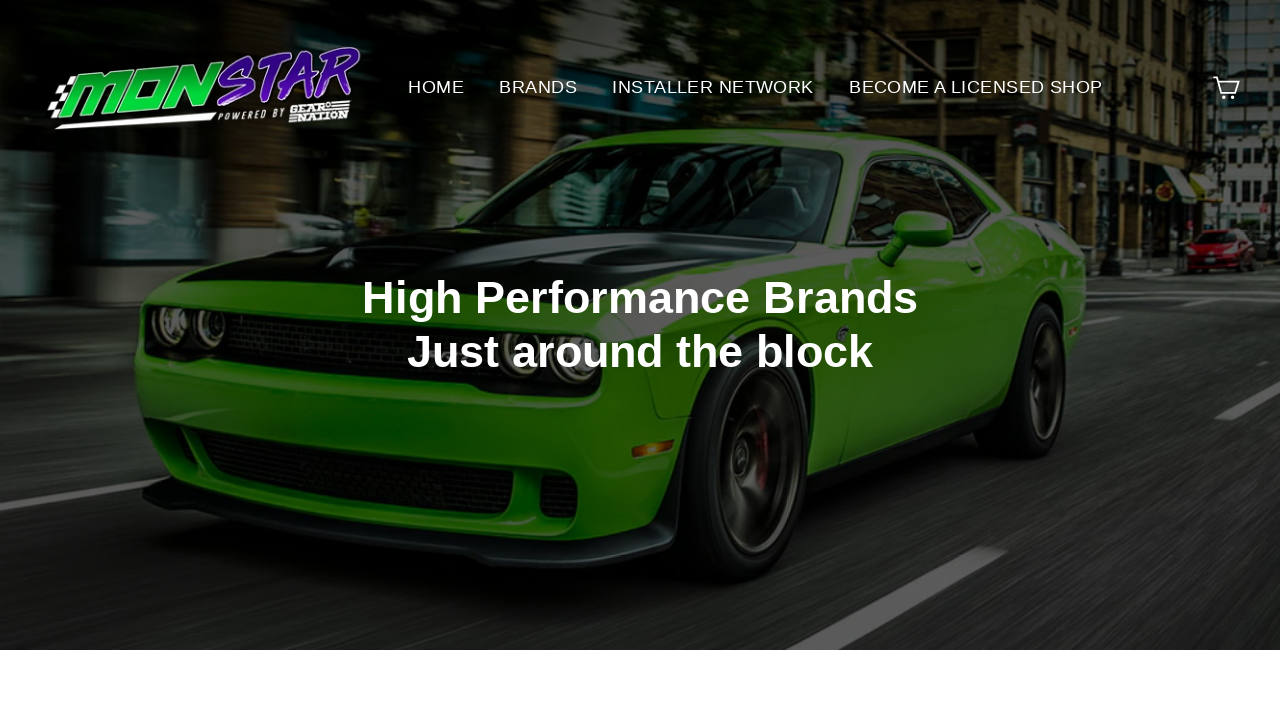

Retrieved current URL: https://monstar.com/
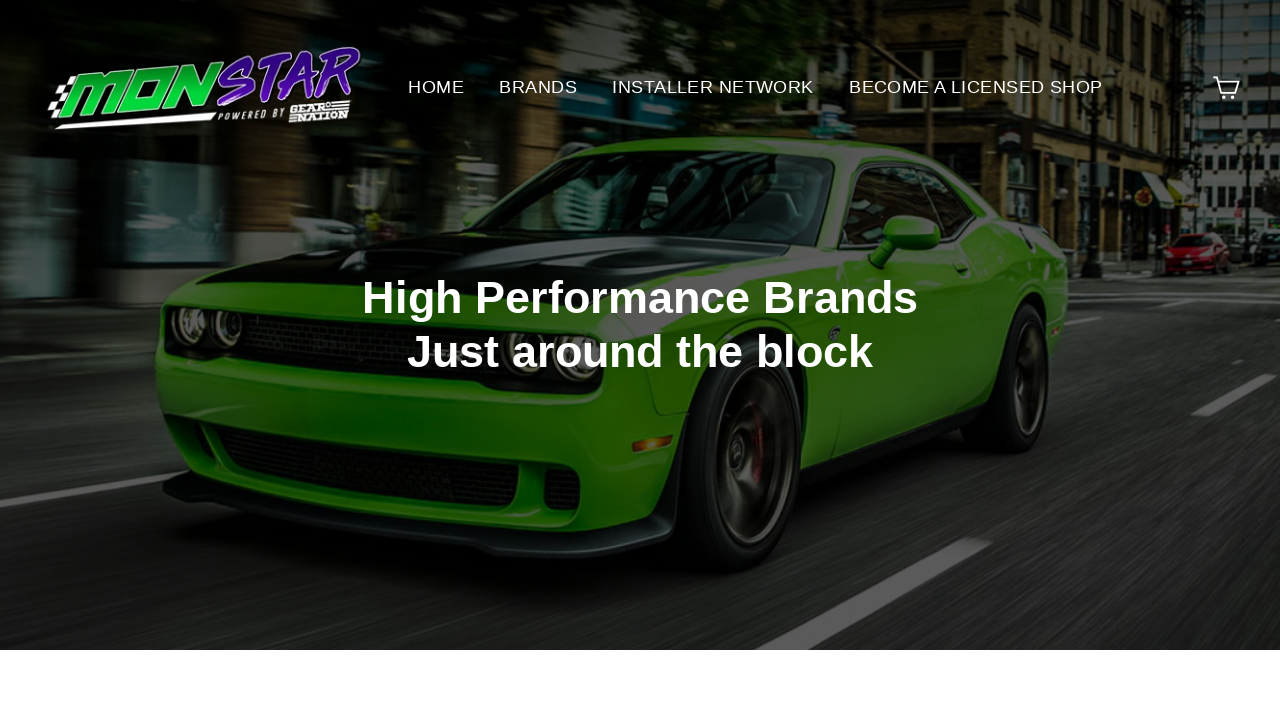

Printed current URL for verification
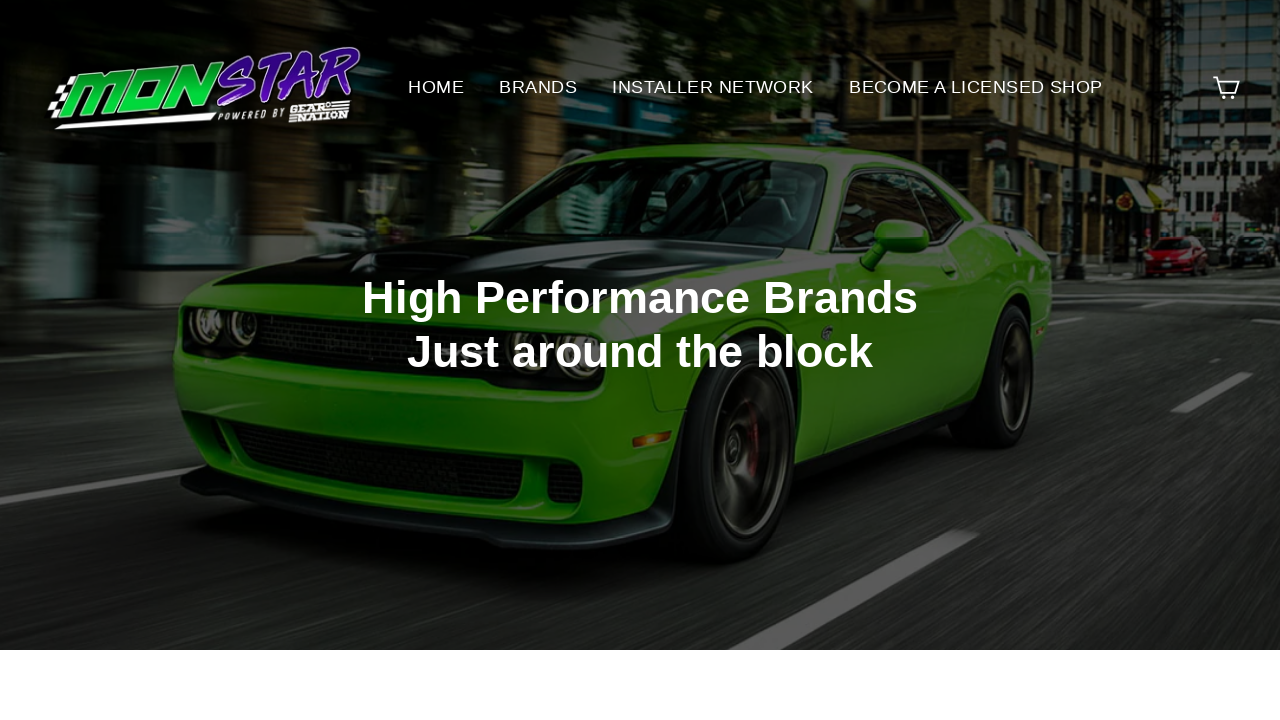

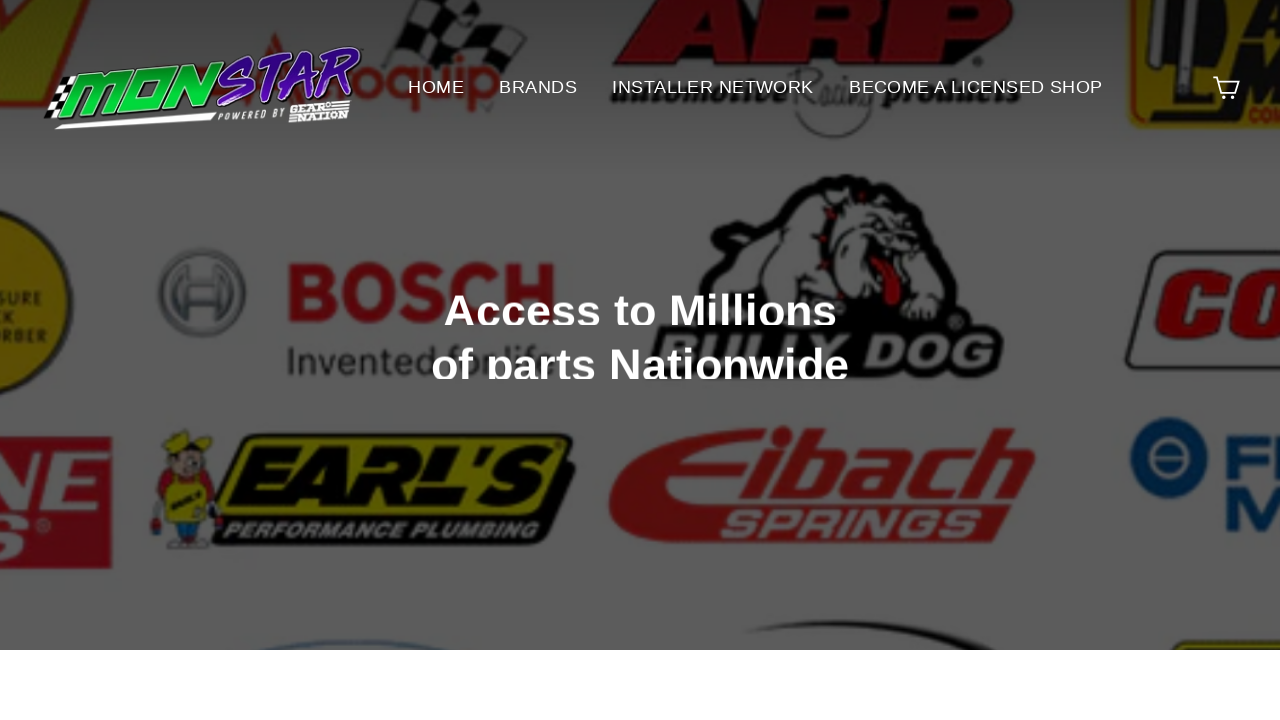